Navigates to Formy project homepage, clicks on the checkbox link, and verifies the page header text

Starting URL: https://formy-project.herokuapp.com/

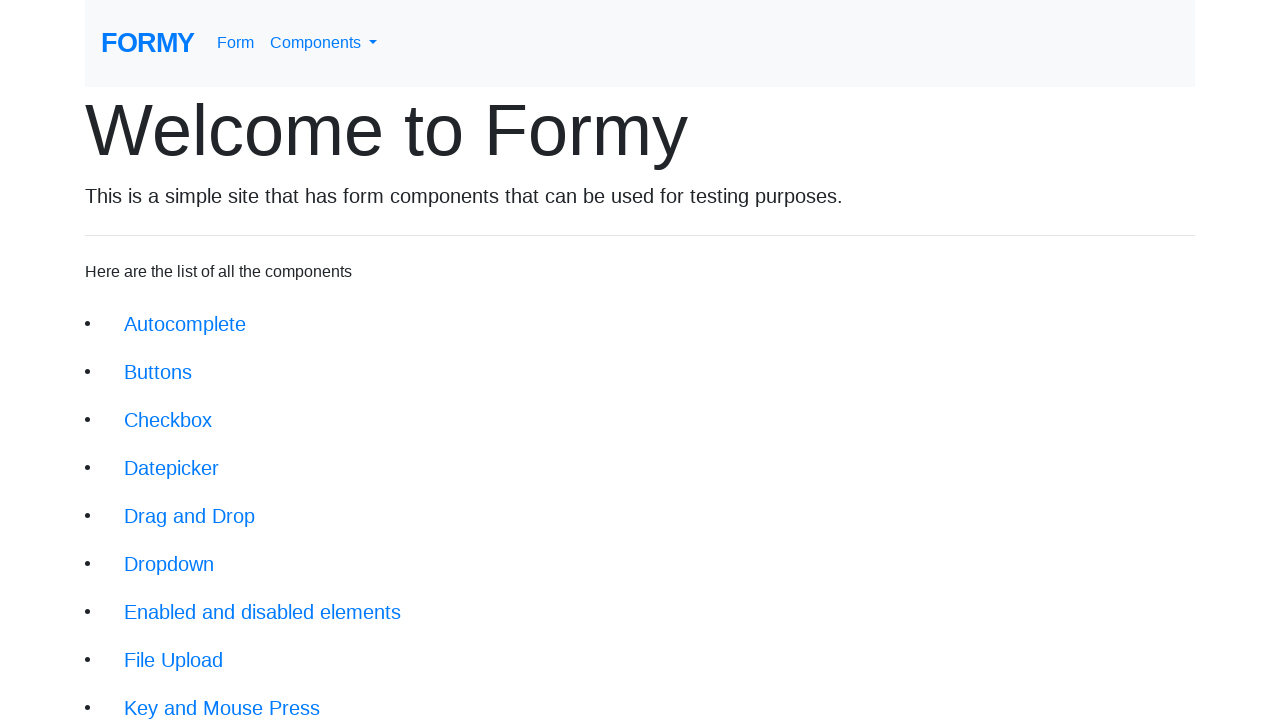

Clicked on checkbox link in navigation at (168, 420) on xpath=//li/a[@href='/checkbox']
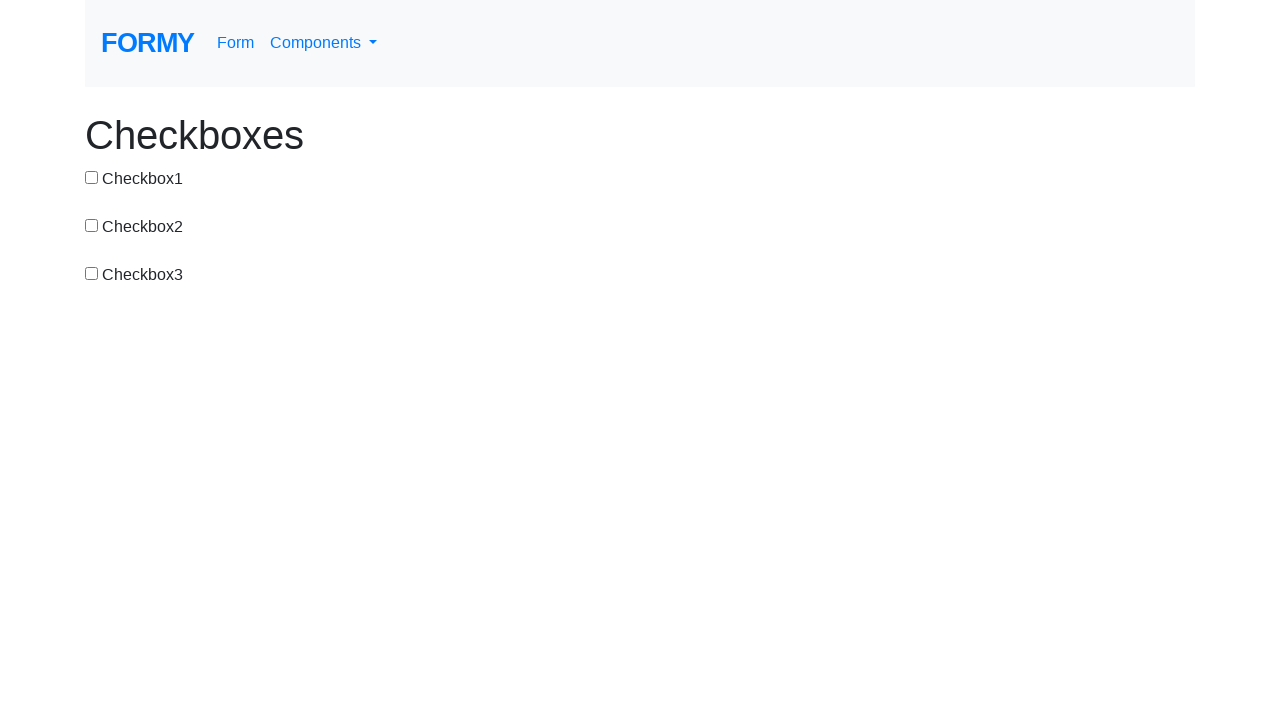

Waited for page header to load
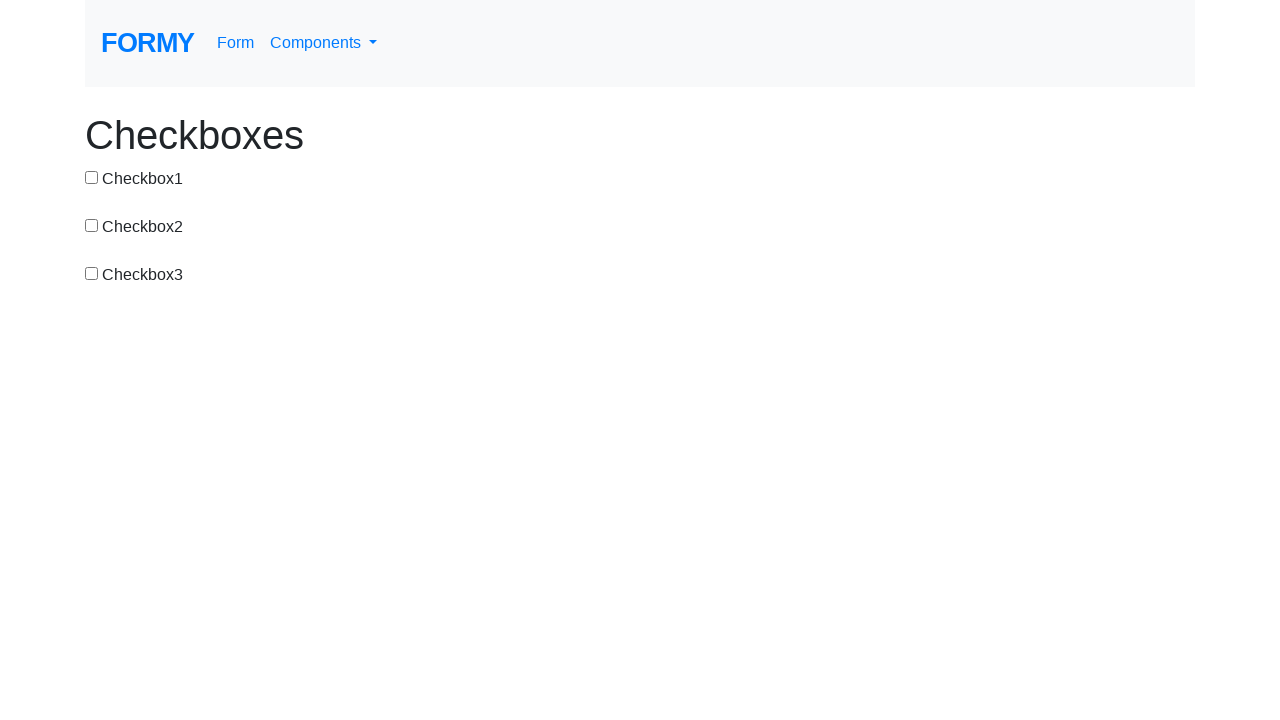

Retrieved header text content
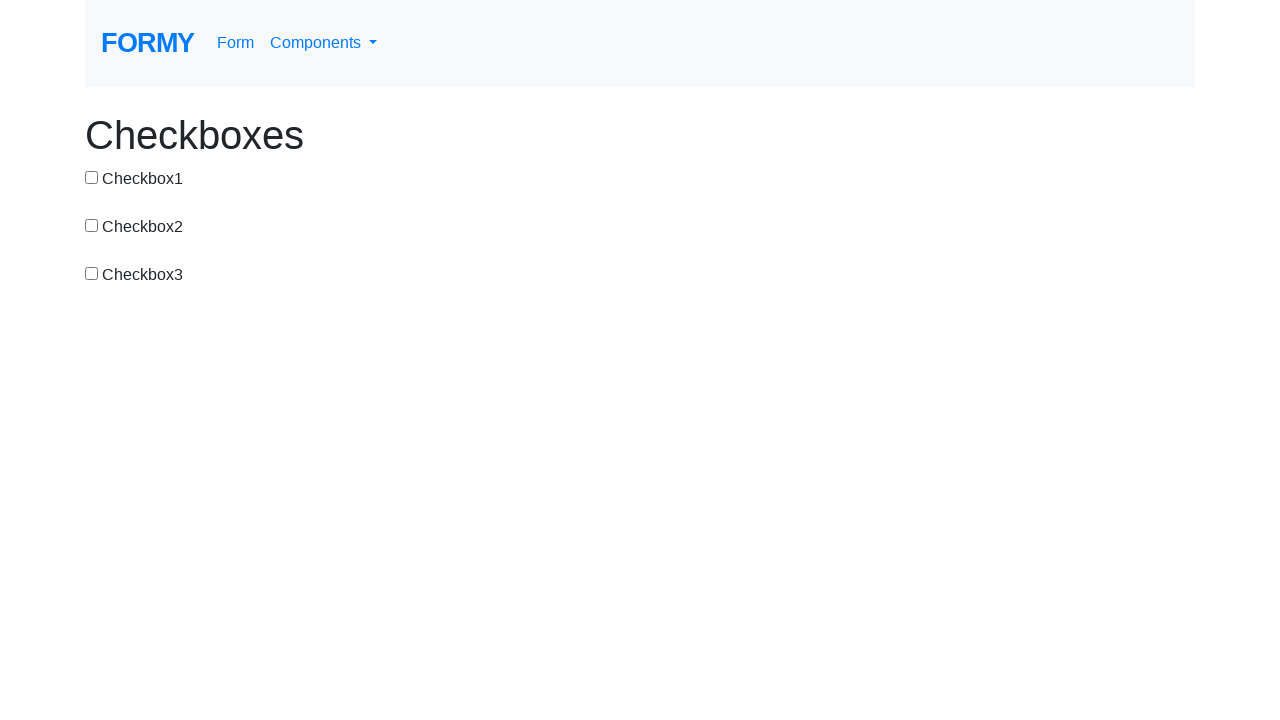

Verified header text equals 'Checkboxes'
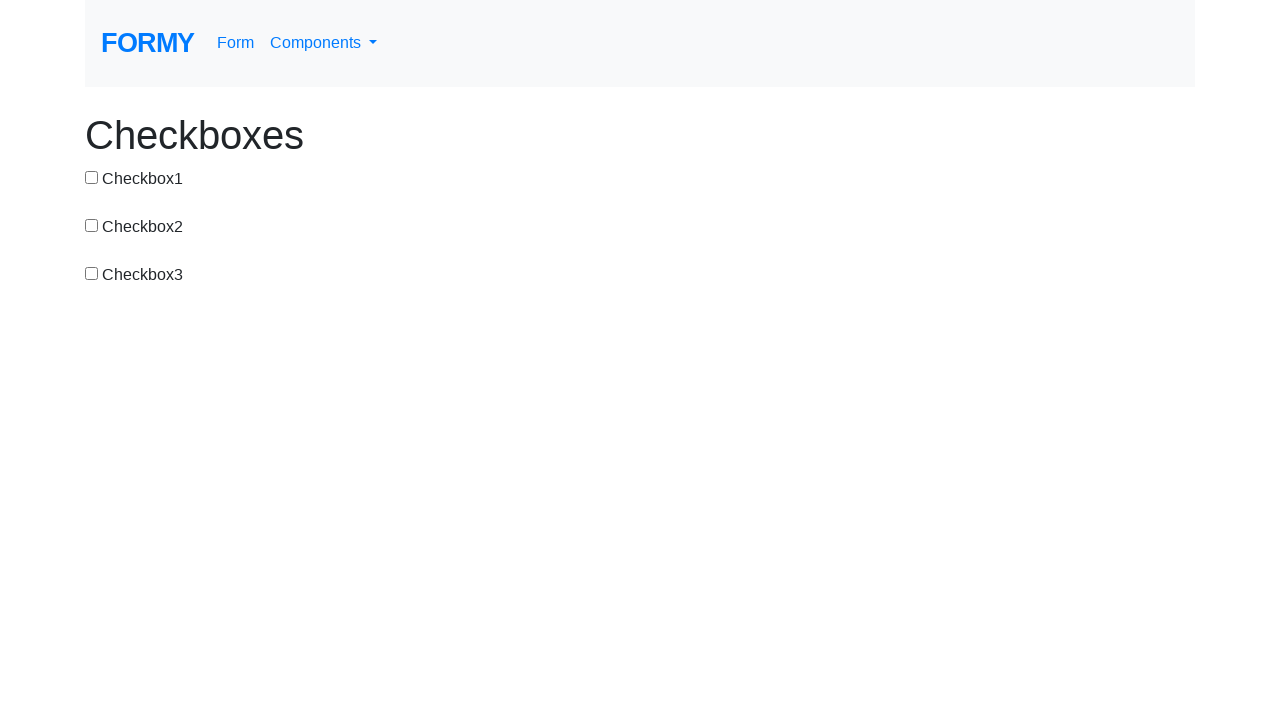

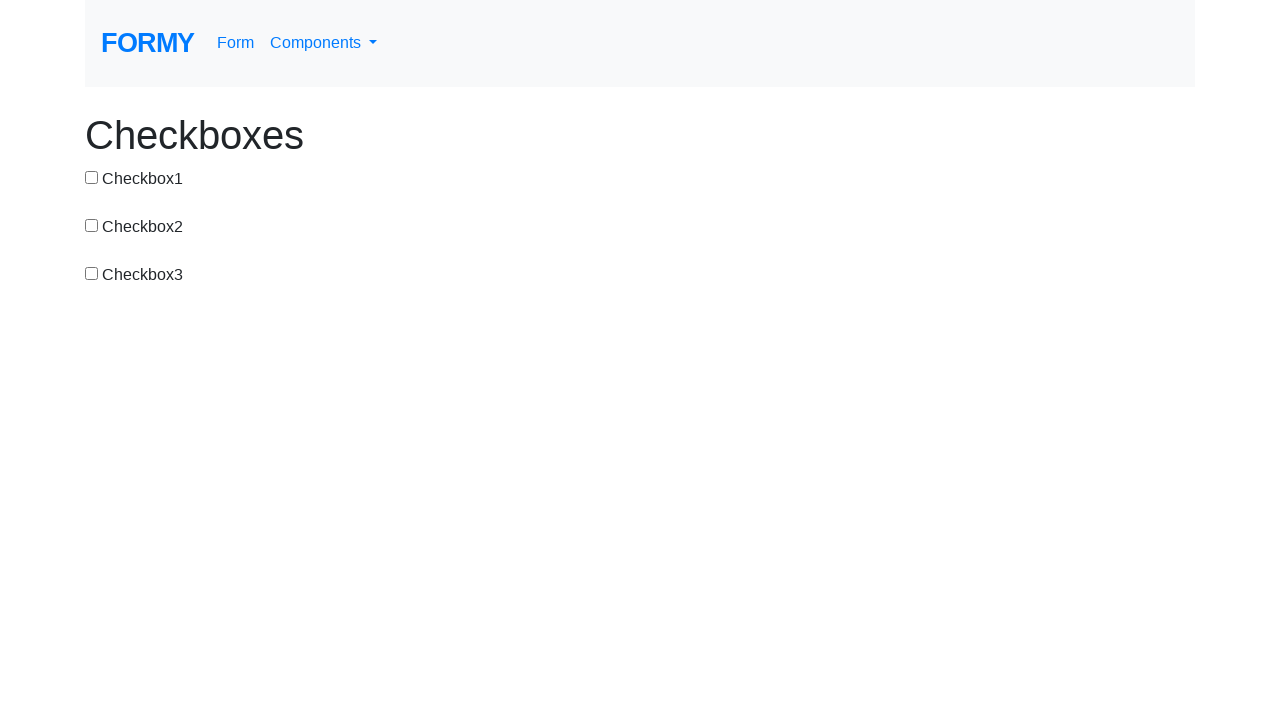